Tests jQuery UI draggable functionality by navigating to the demo page and performing a drag-and-drop action on the draggable element

Starting URL: https://jqueryui.com/

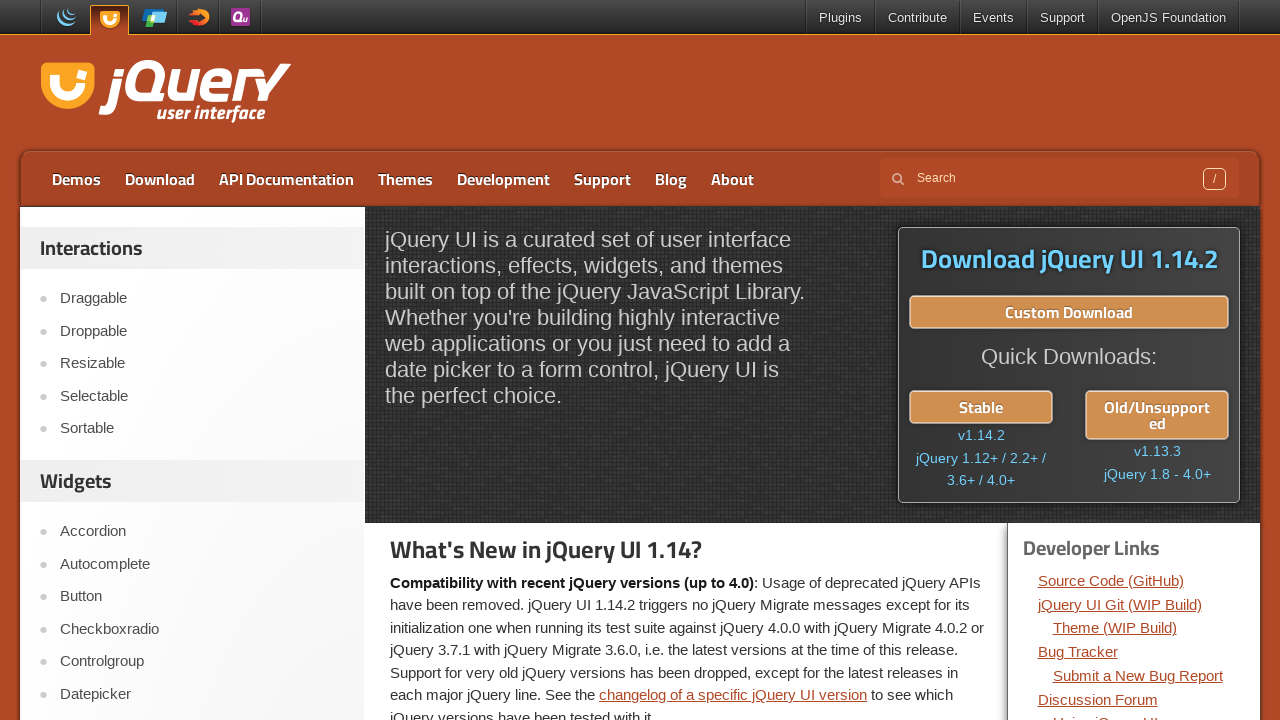

Clicked on Draggable link to navigate to the demo page at (202, 299) on xpath=//a[text()='Draggable']
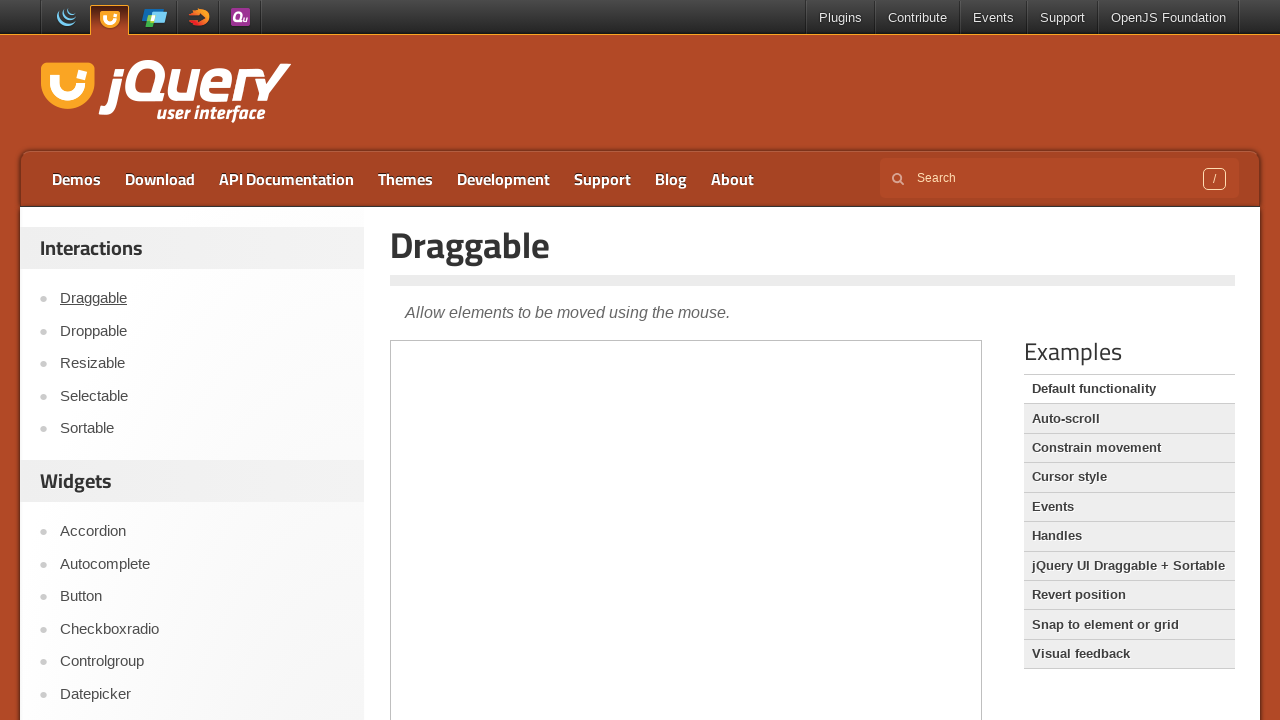

Located the iframe containing the draggable demo
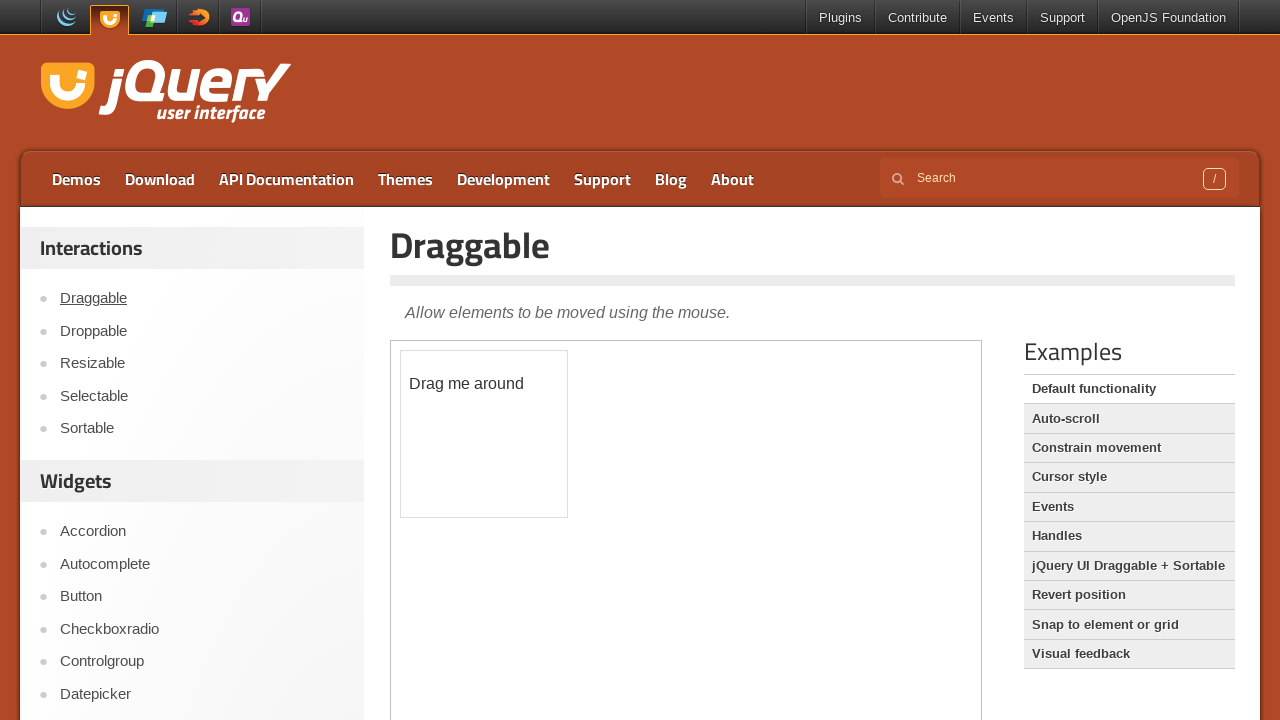

Located the draggable element with id 'draggable'
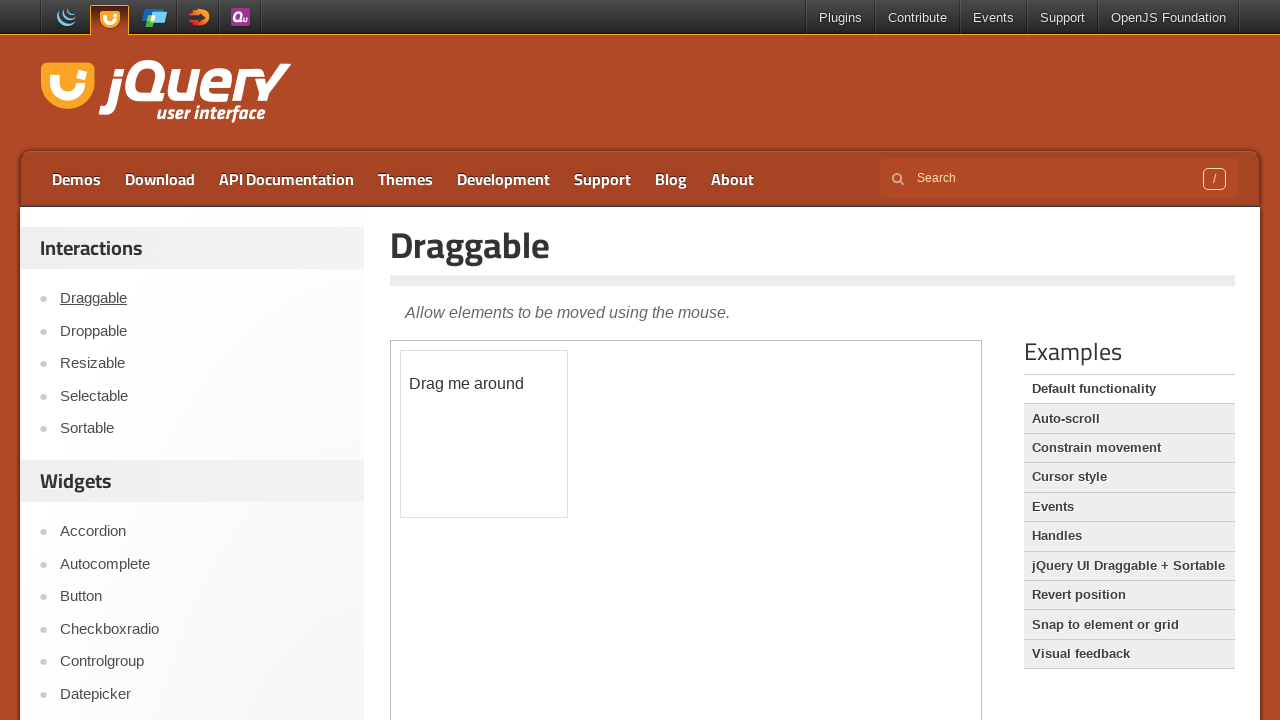

Performed drag-and-drop action: dragged element 60px right and 60px down at (461, 411)
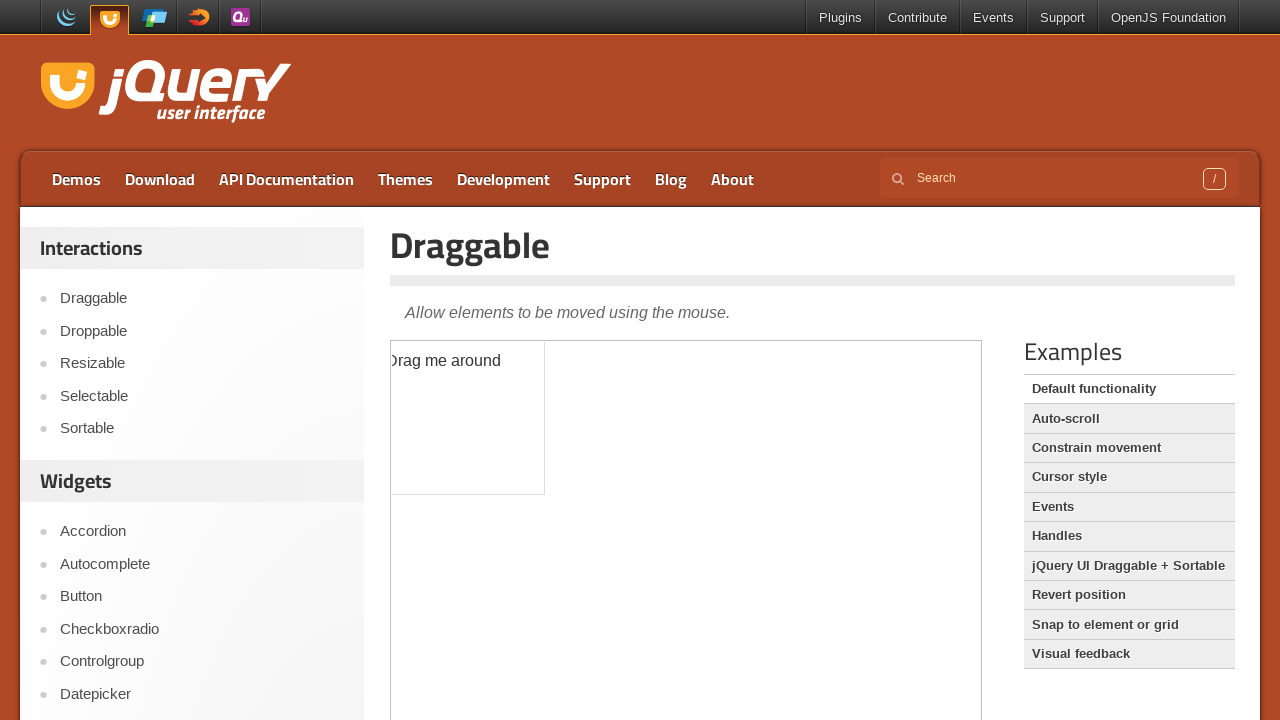

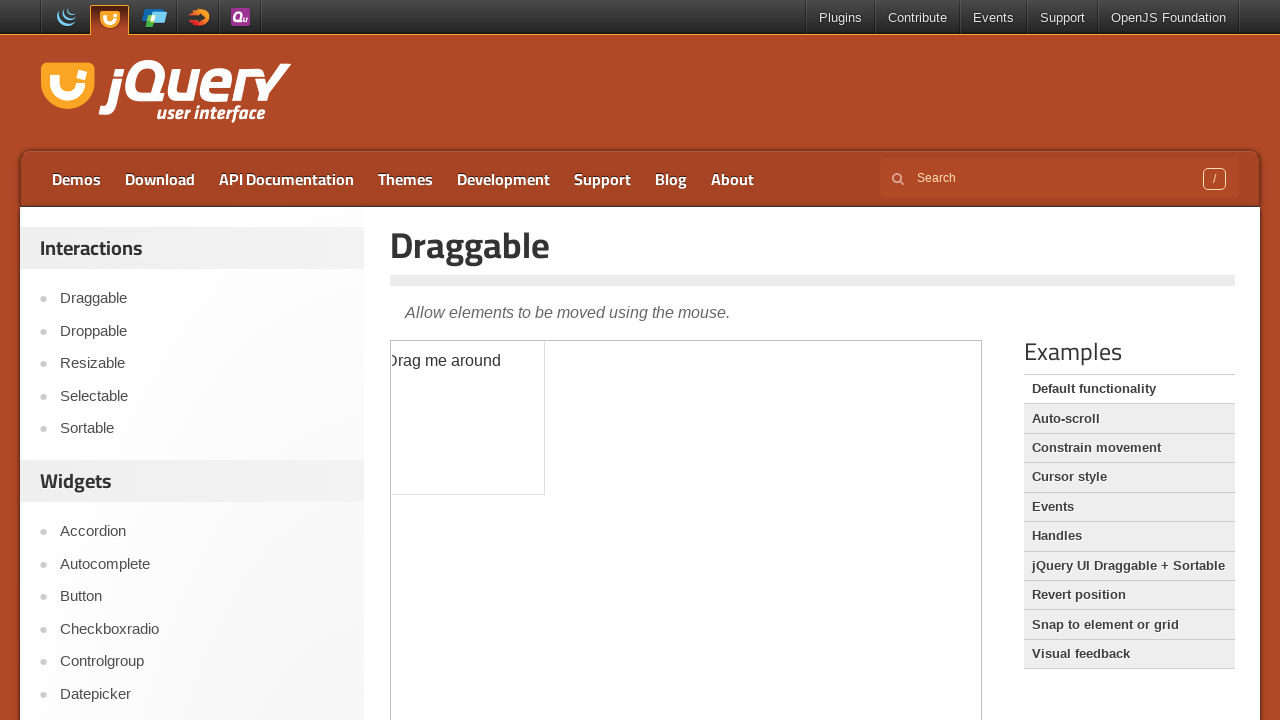